Tests accepting a JavaScript prompt dialog by clicking OK

Starting URL: https://the-internet.herokuapp.com/

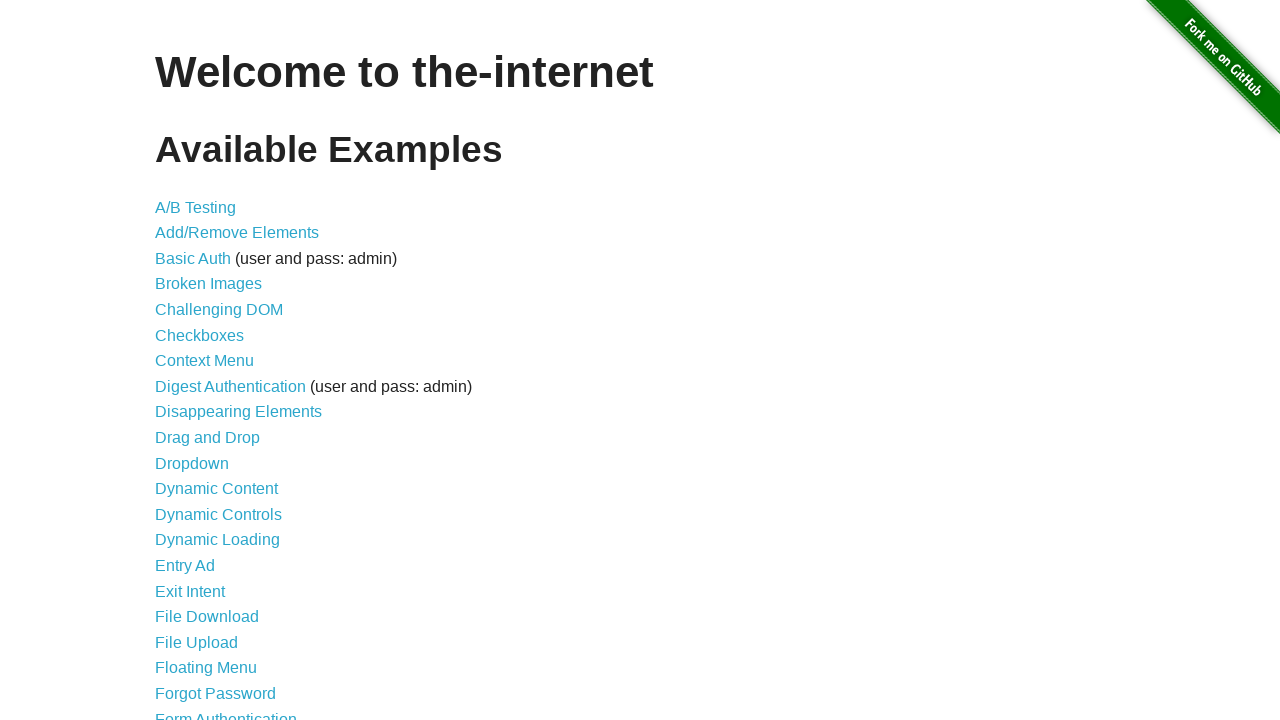

Clicked JavaScript Alerts link at (214, 361) on a[href='/javascript_alerts']
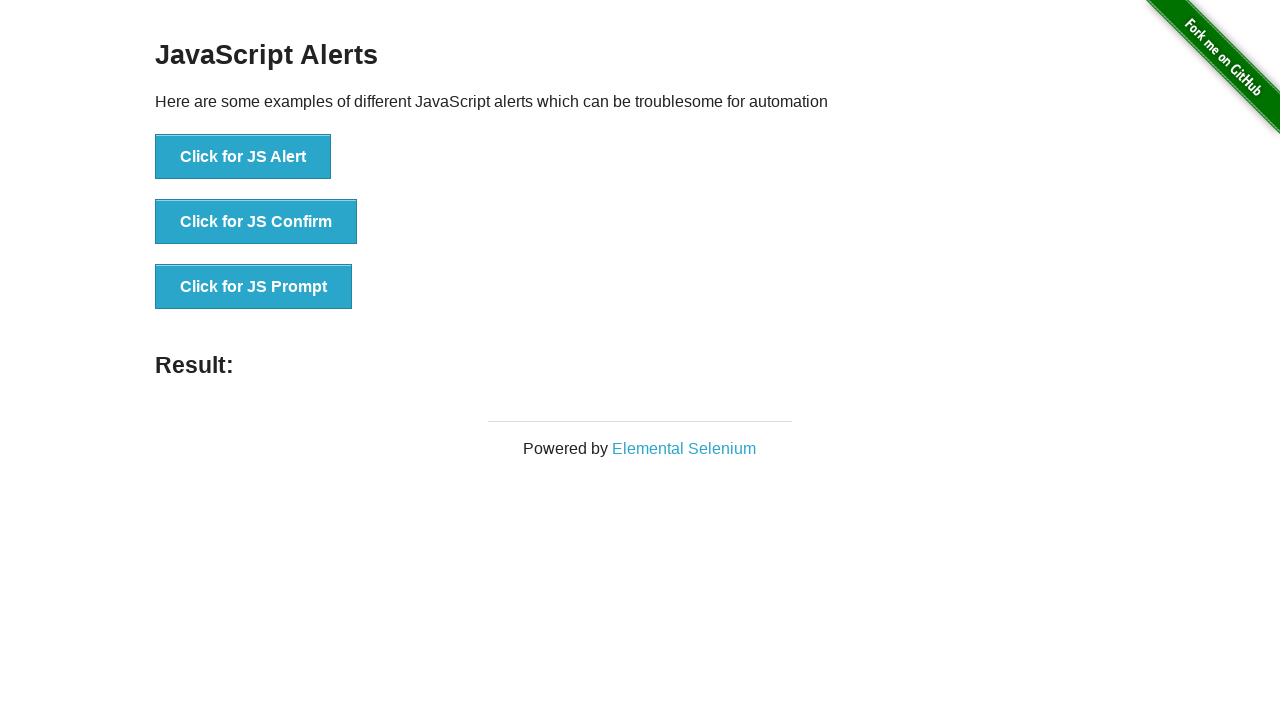

Set up dialog handler to accept prompts
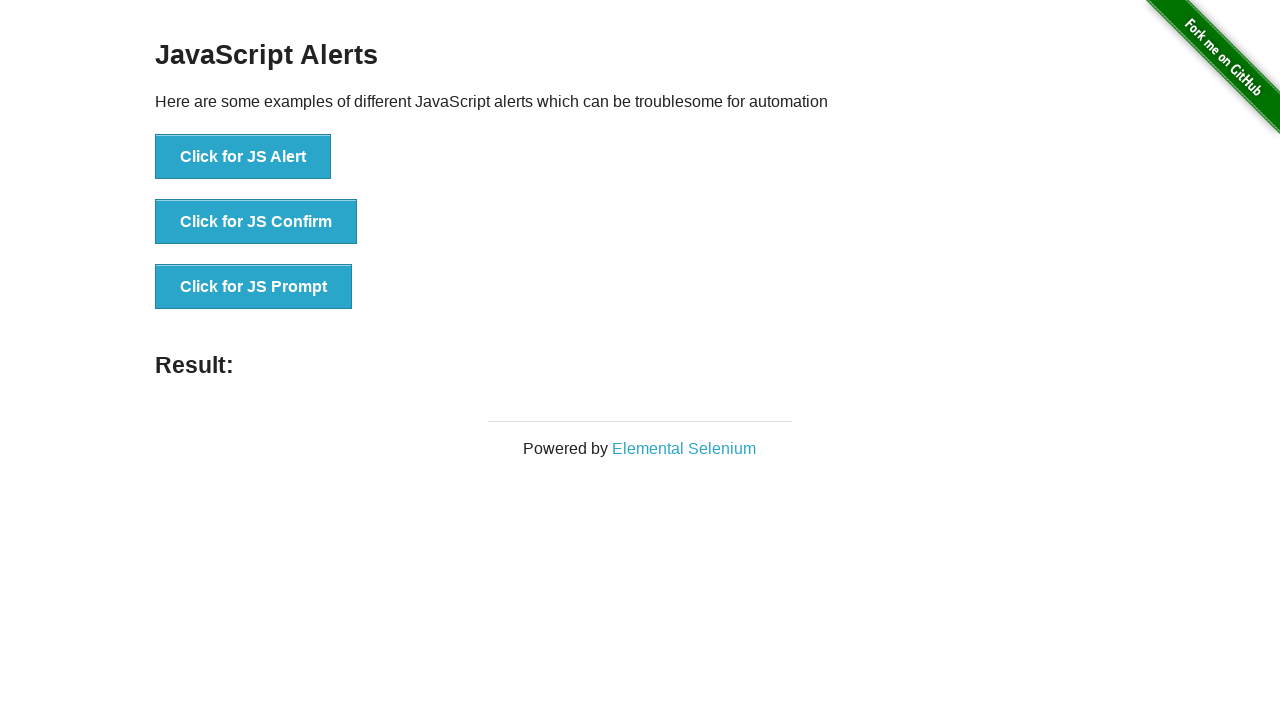

Clicked the JS Prompt button at (254, 287) on button[onclick='jsPrompt()']
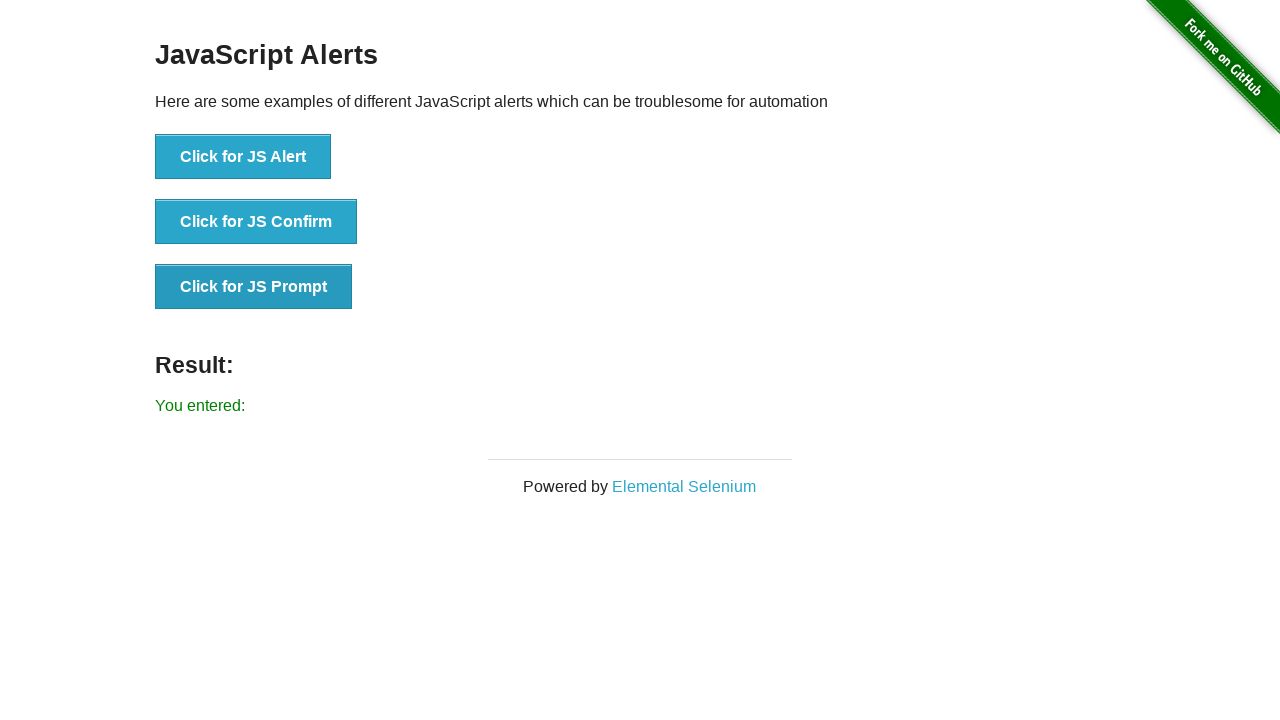

Prompt dialog was accepted and result appeared
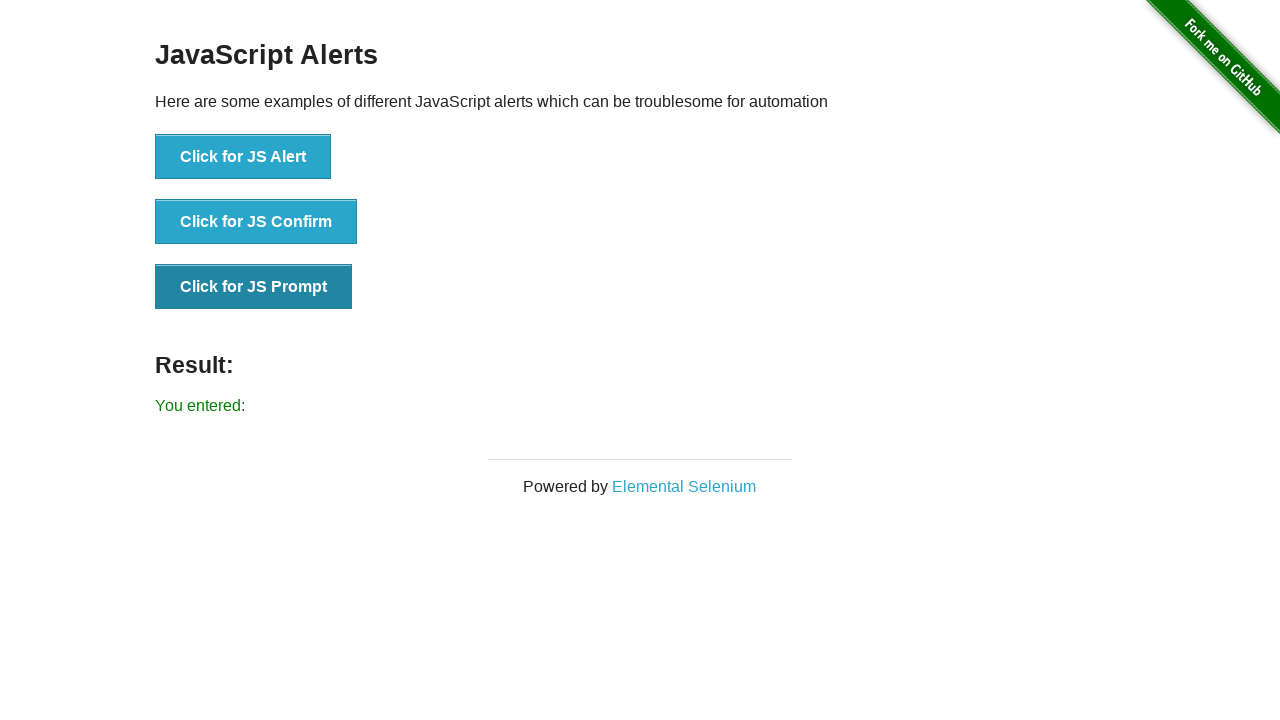

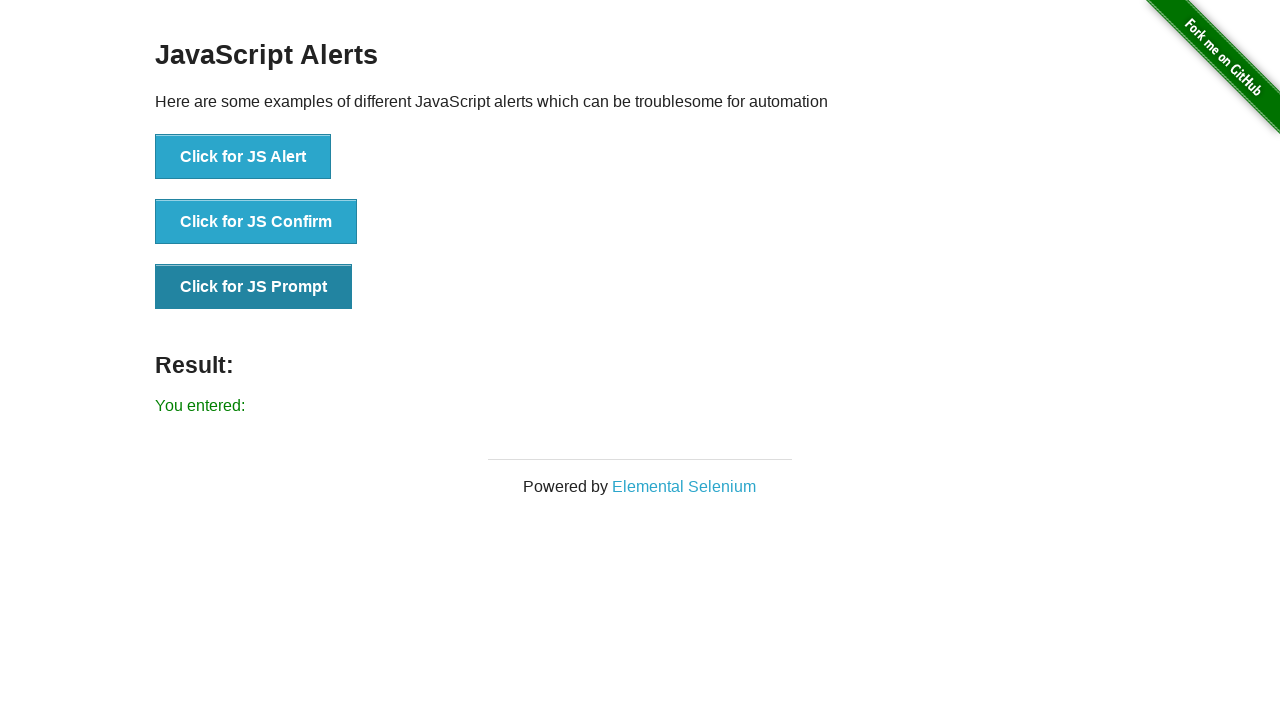